Tests GitHub's advanced search form by filling in search term, repository owner, date filter, and language selection, then submitting the form and waiting for results to load.

Starting URL: https://github.com/search/advanced

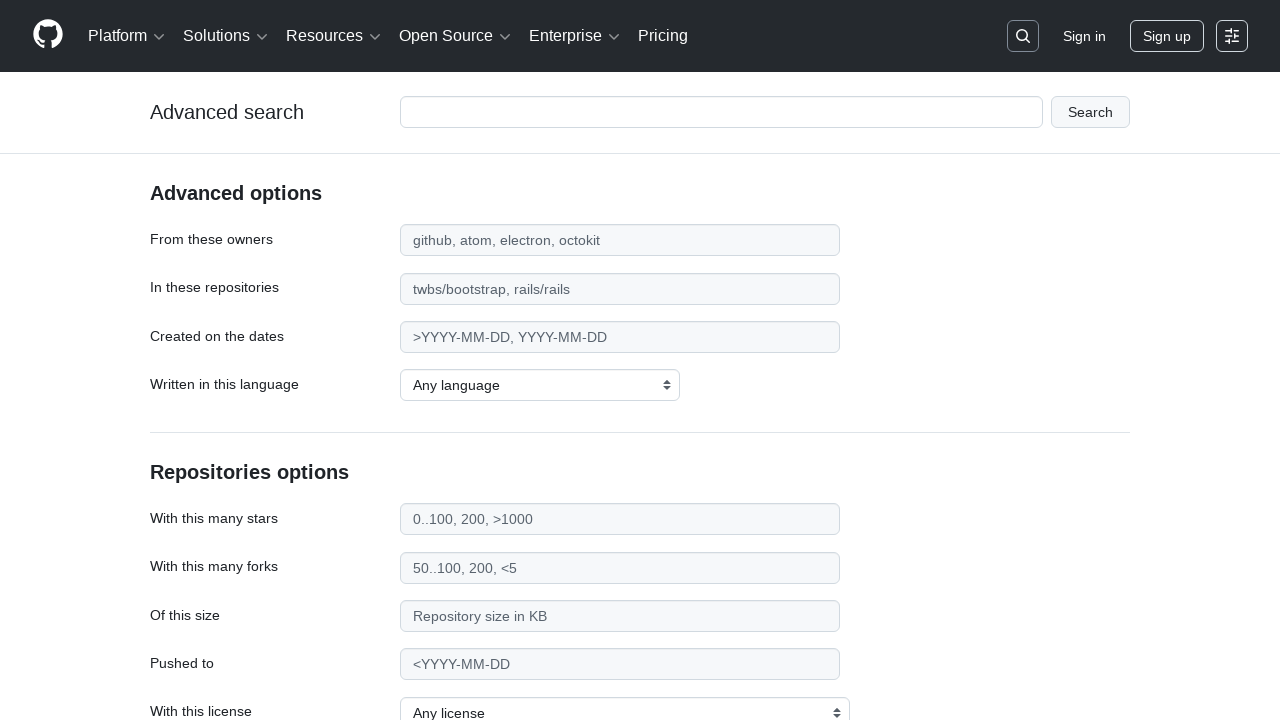

Filled search term field with 'apify-js' on #adv_code_search input.js-advanced-search-input
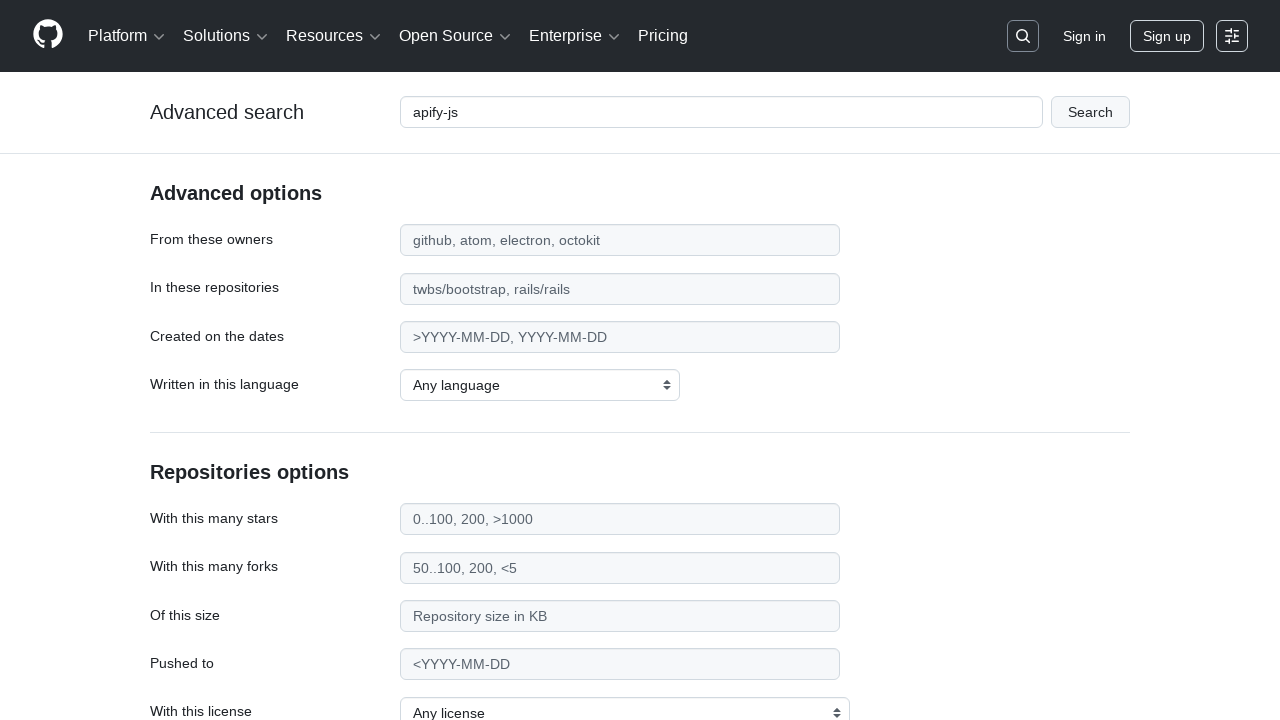

Filled repository owner field with 'apify' on #search_from
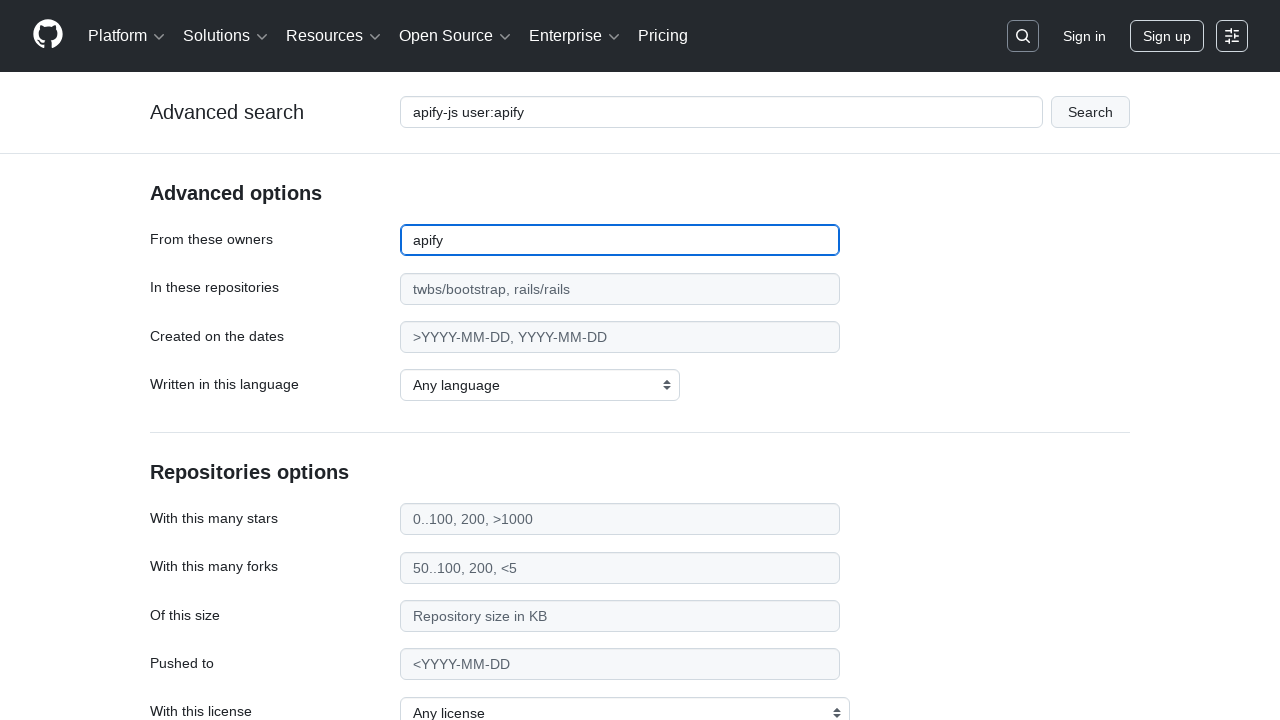

Filled date filter field with '>2015' on #search_date
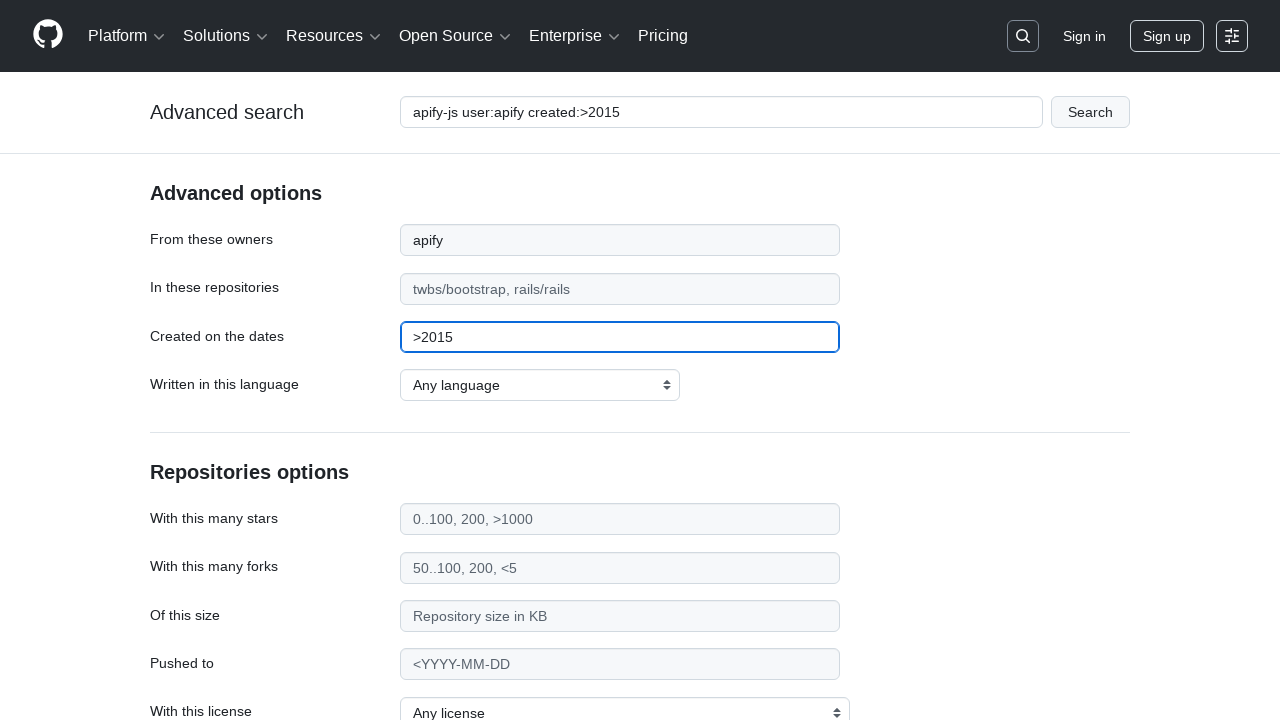

Selected 'JavaScript' as the programming language on select#search_language
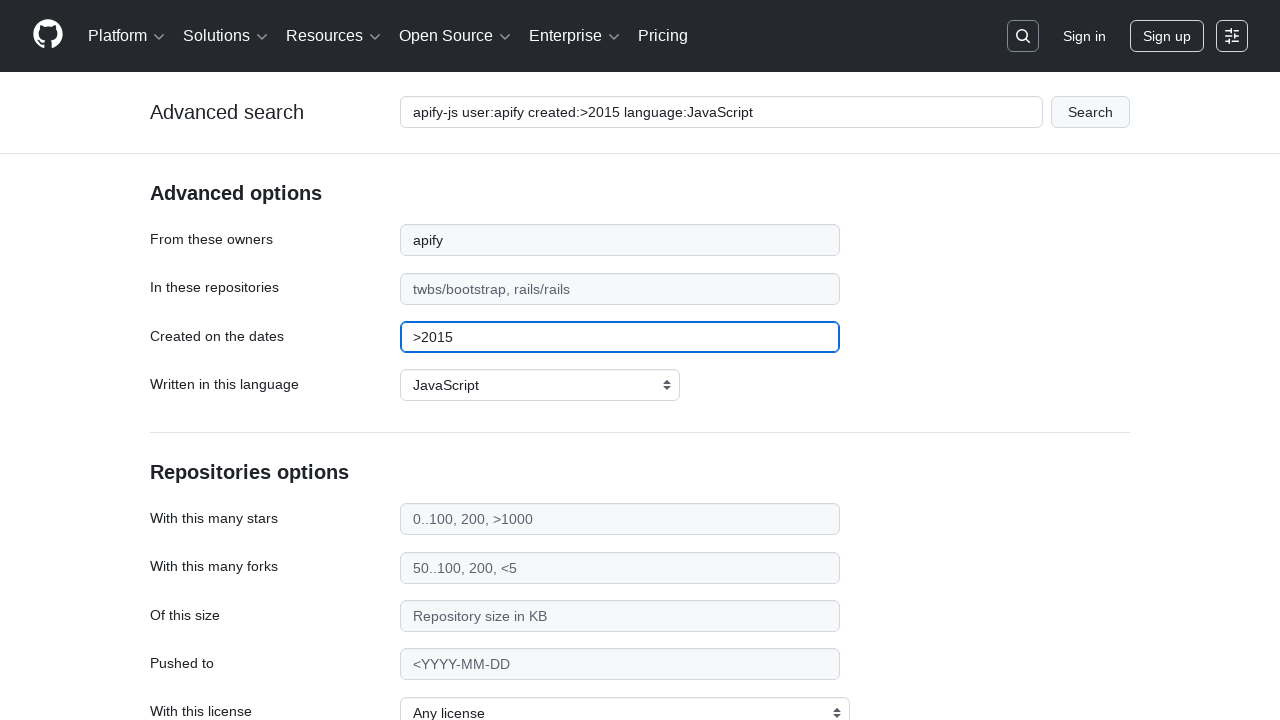

Clicked submit button to perform advanced search at (1090, 112) on #adv_code_search button[type="submit"]
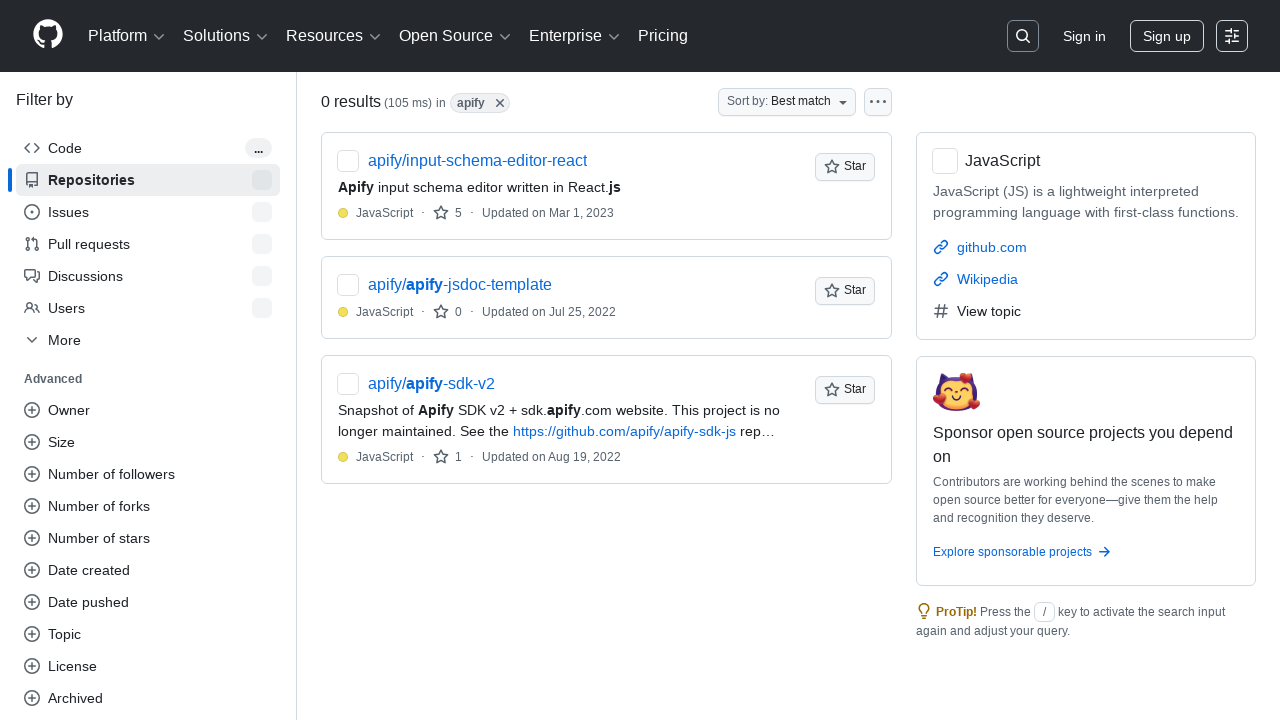

Search results page loaded completely (networkidle)
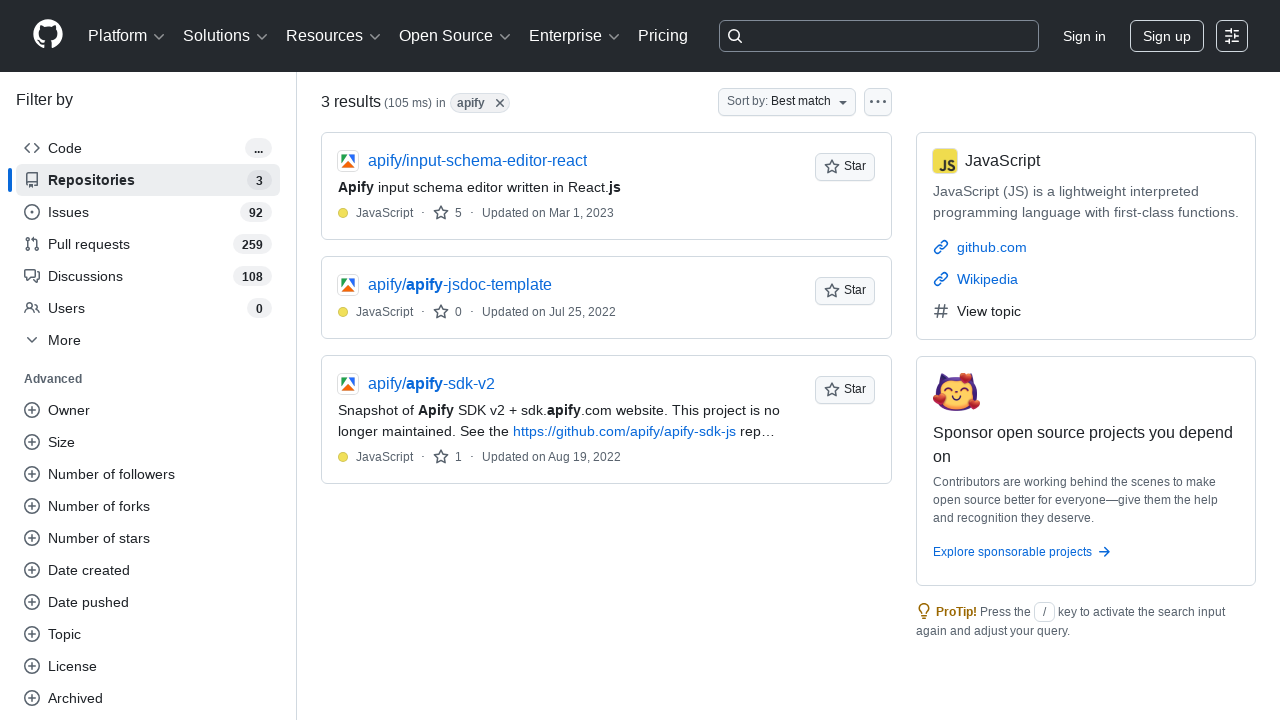

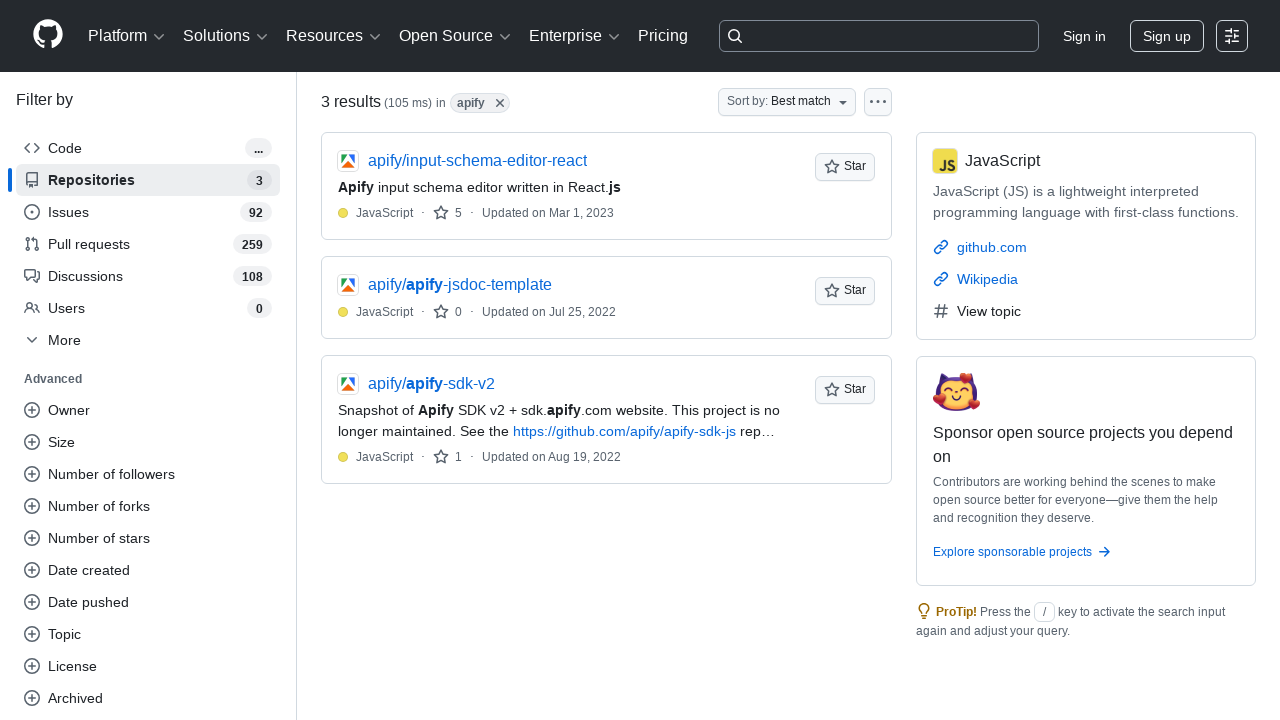